Navigates to The Testing Academy website, maximizes the window, and scrolls down the page using keyboard action.

Starting URL: https://thetestingacademy.com/

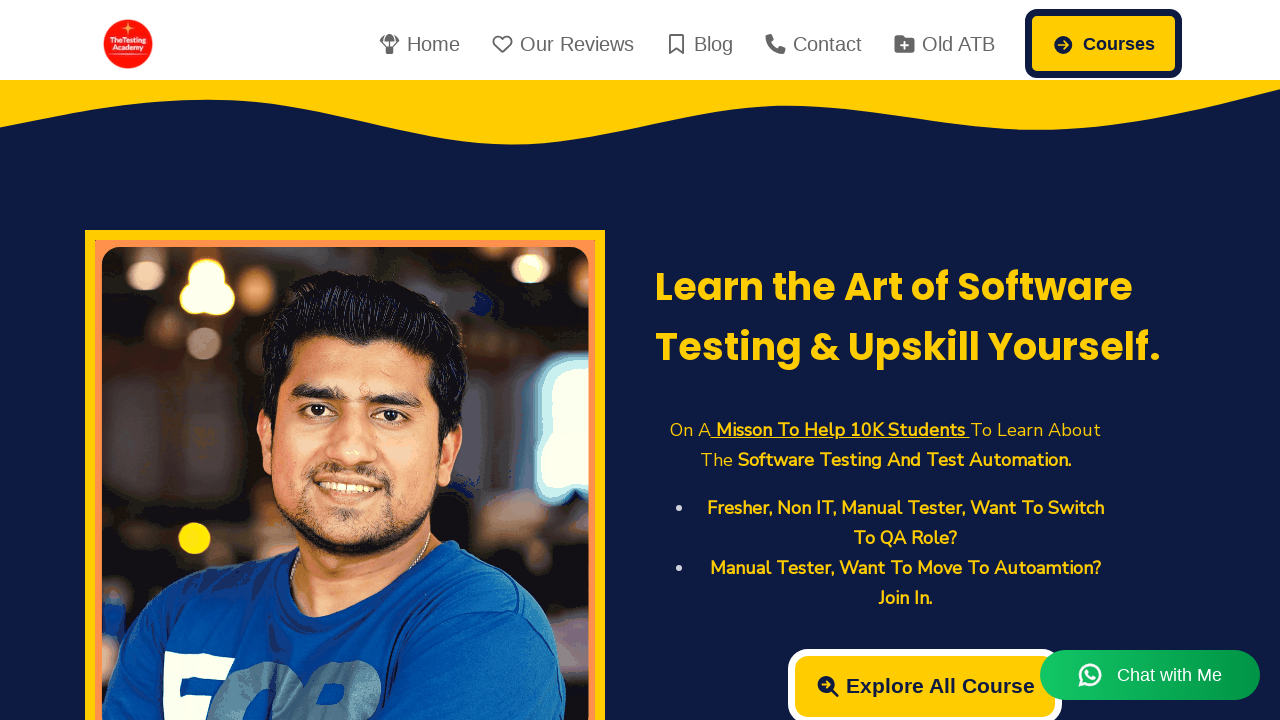

Navigated to The Testing Academy website
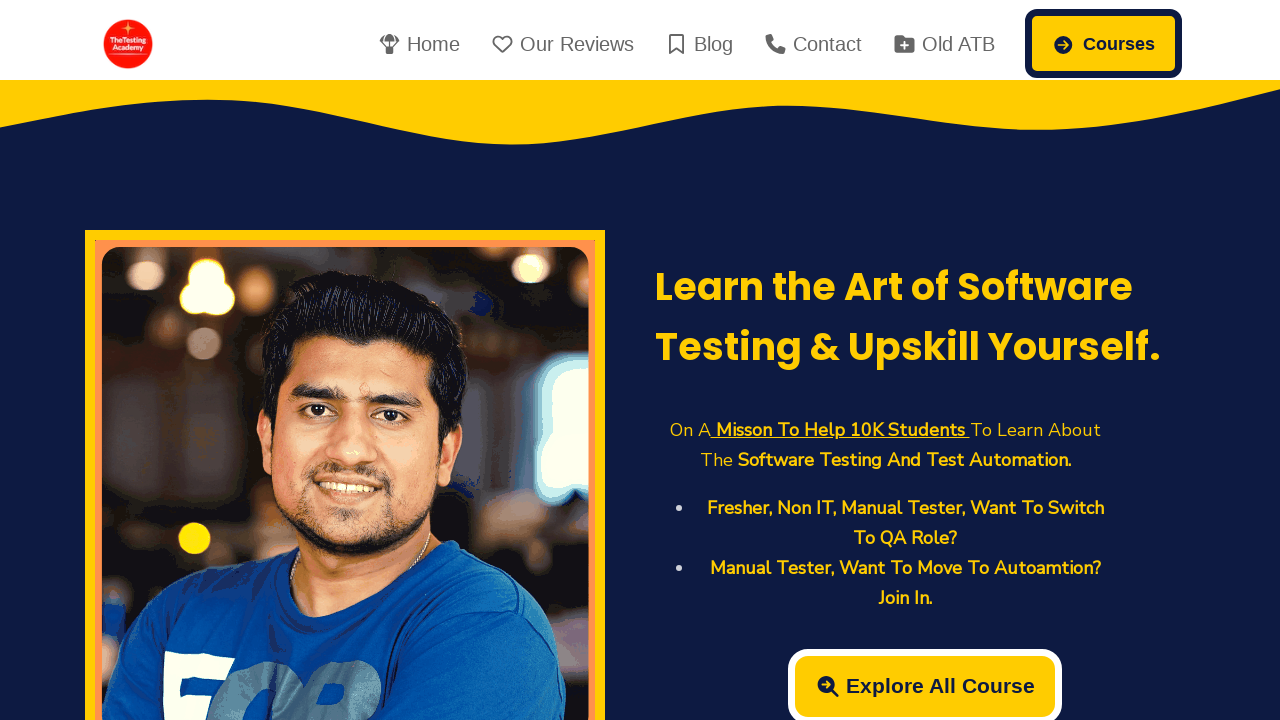

Set viewport size to 1920x1080 (maximized window)
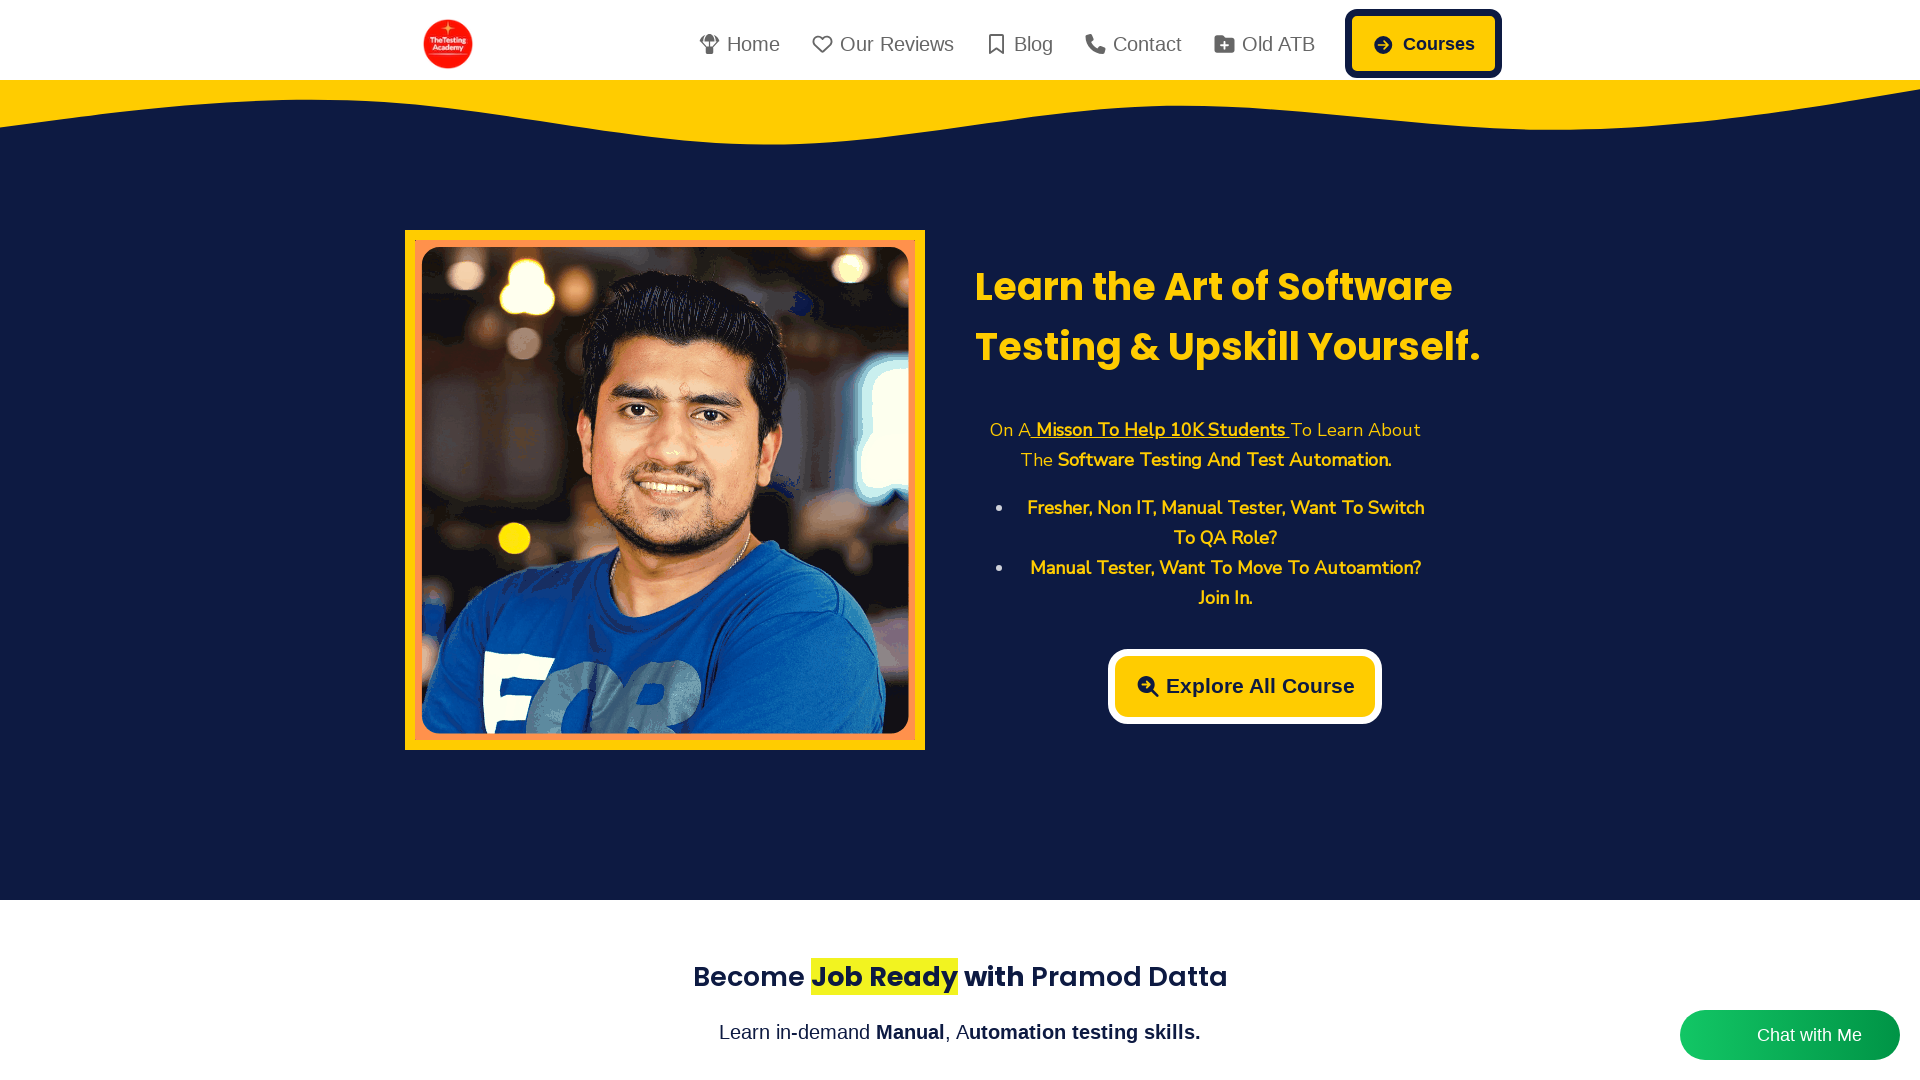

Scrolled down the page using PageDown keyboard action
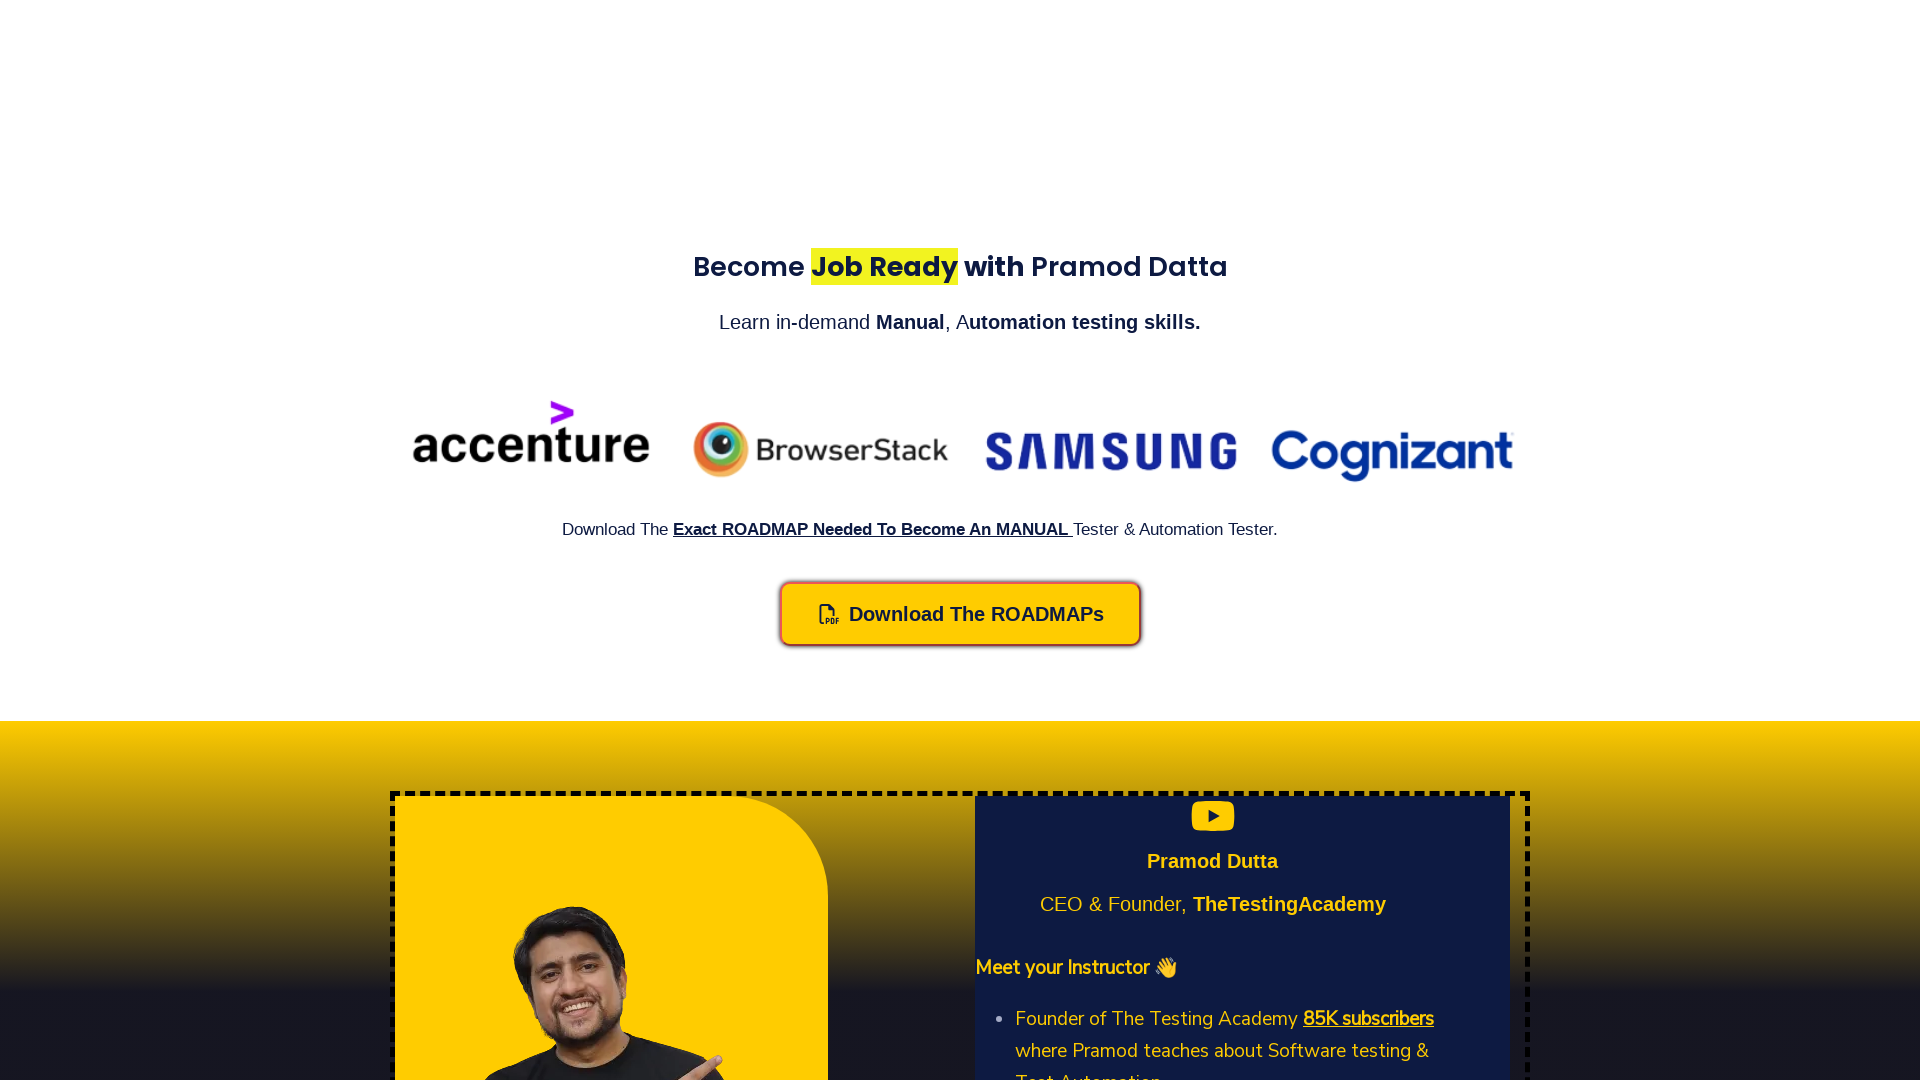

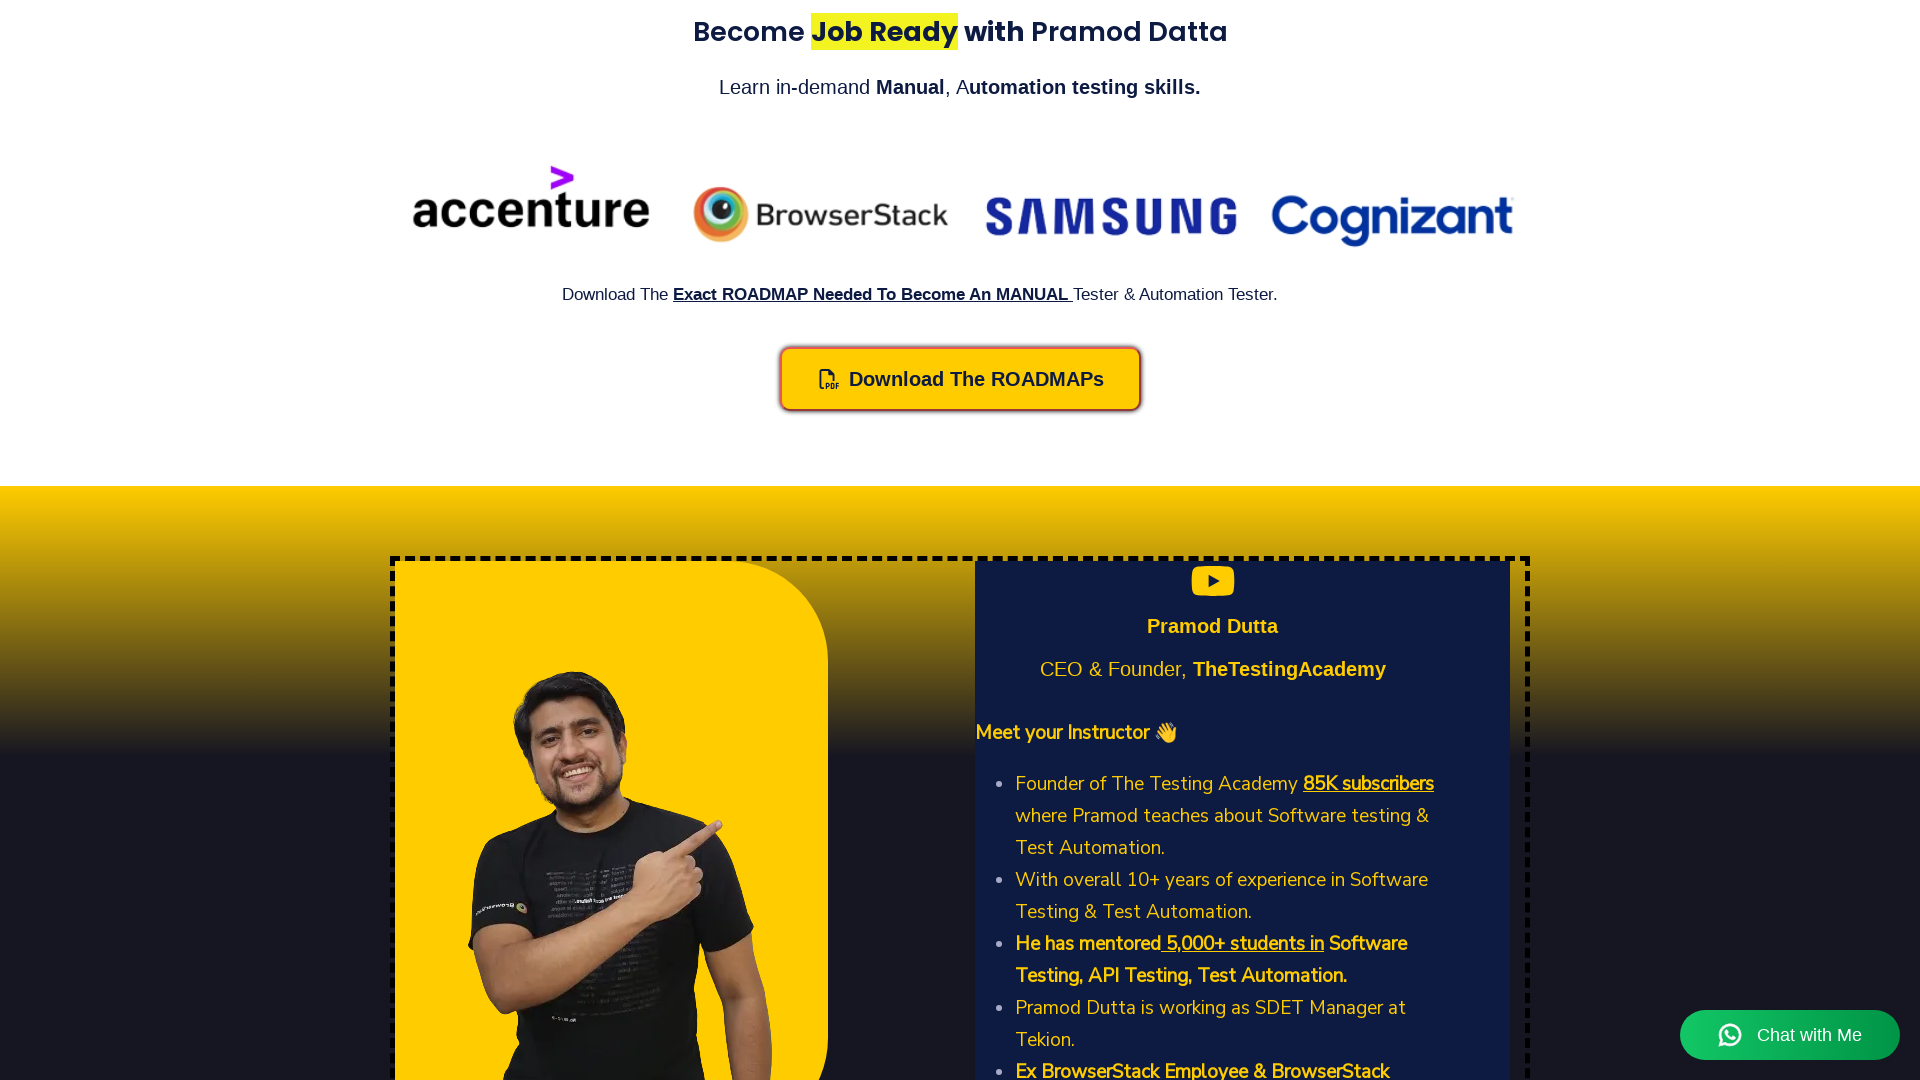